Navigates through a postal code website, starting from the homepage, clicking through to regional and city pages to verify the navigation structure works correctly.

Starting URL: https://codigo-postal.co/

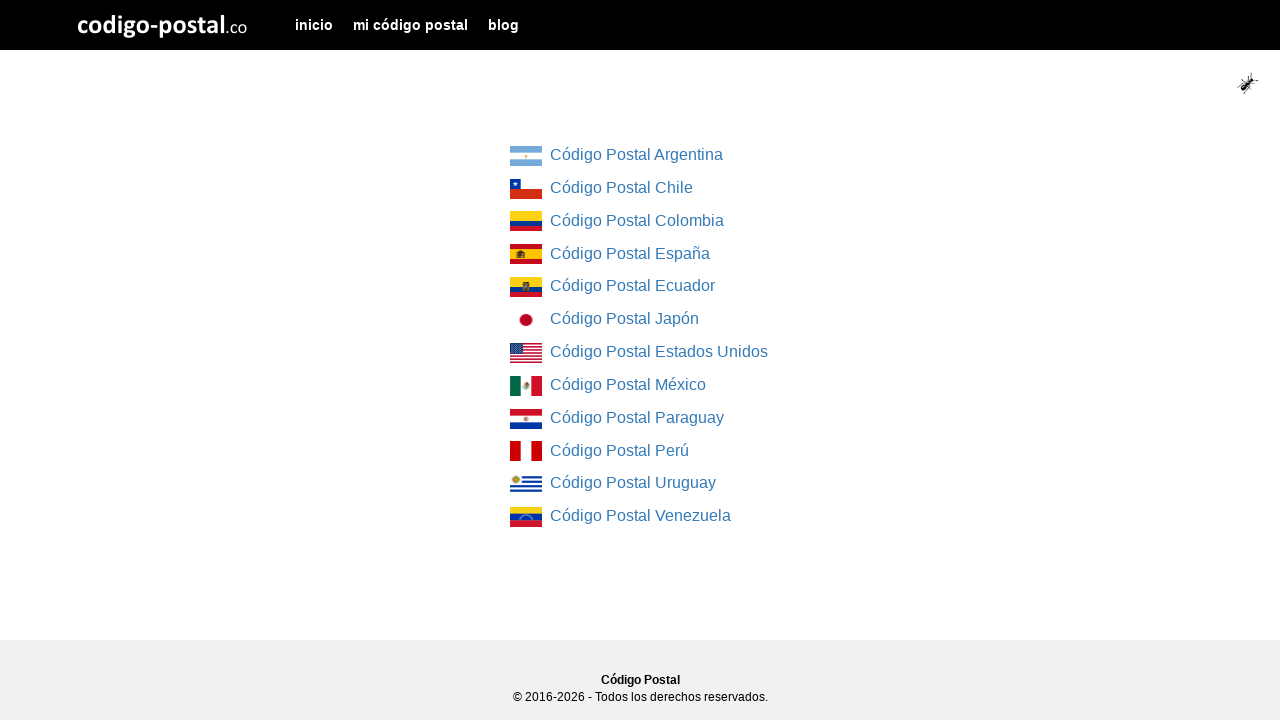

Main list loaded on homepage
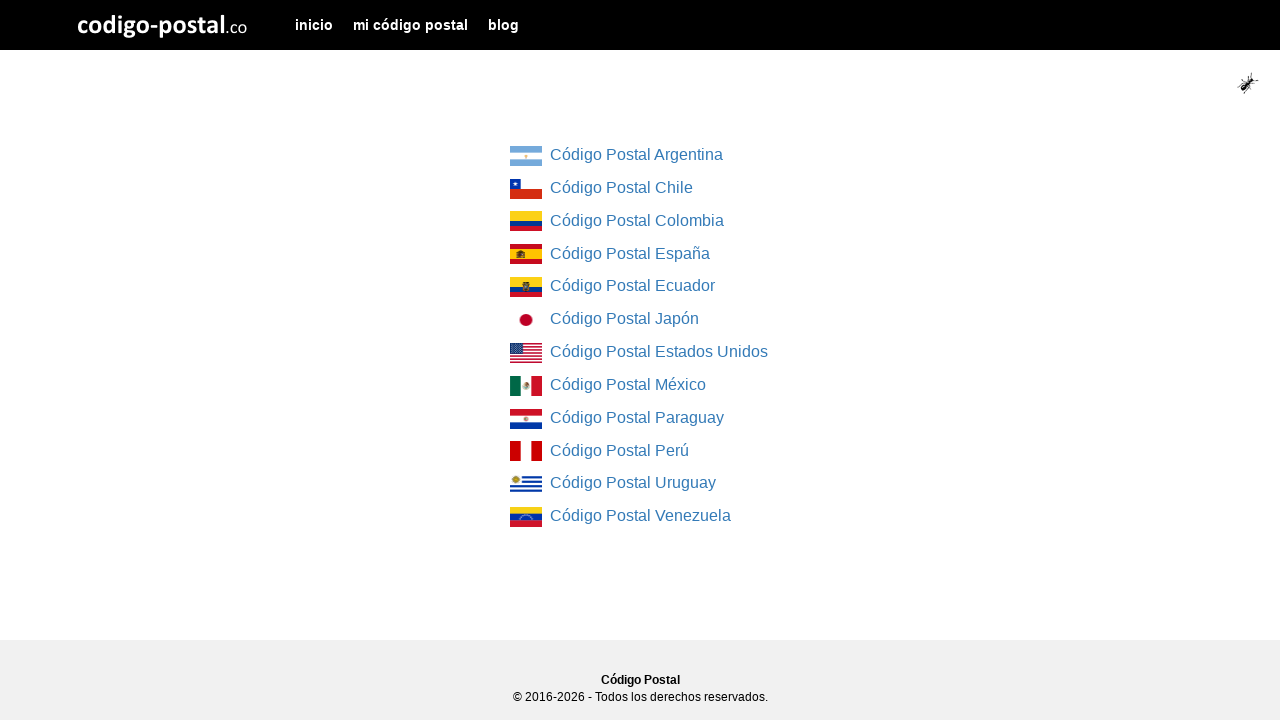

Department/region list loaded
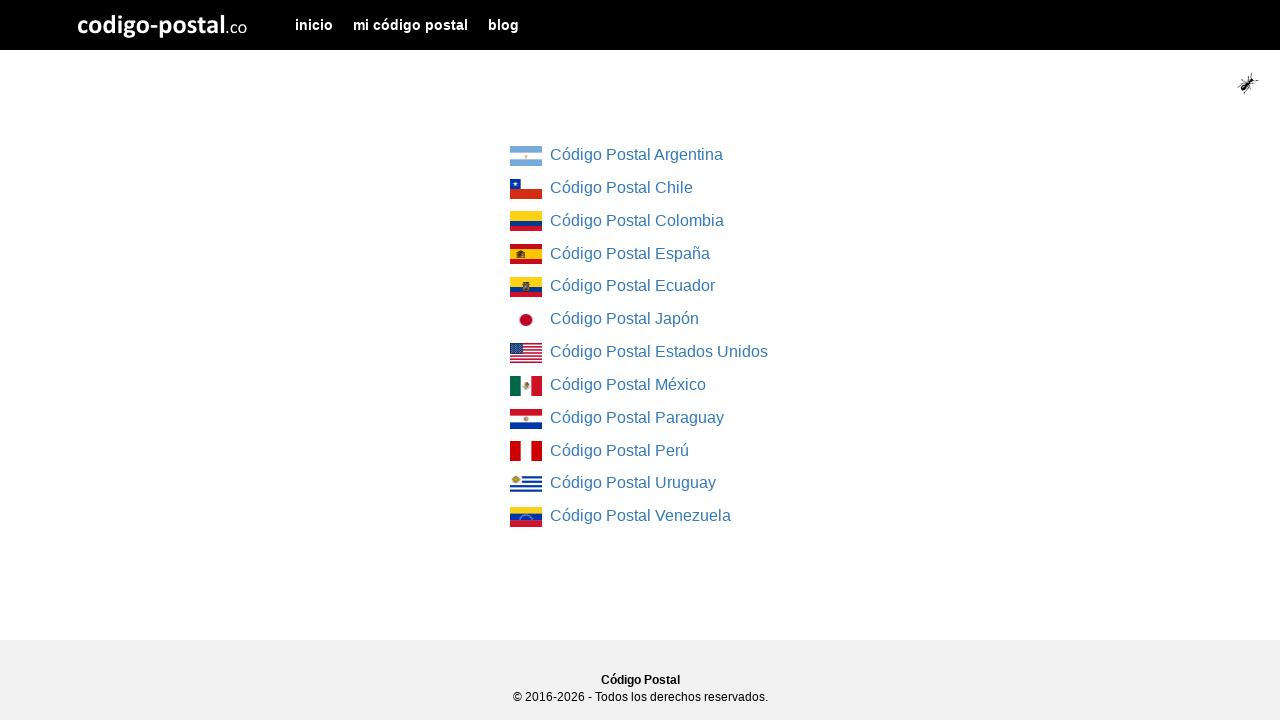

Clicked on first region link to navigate to regional page at (526, 156) on div[class="col-md-4 col-md-offset-4"] ul li:first-child a
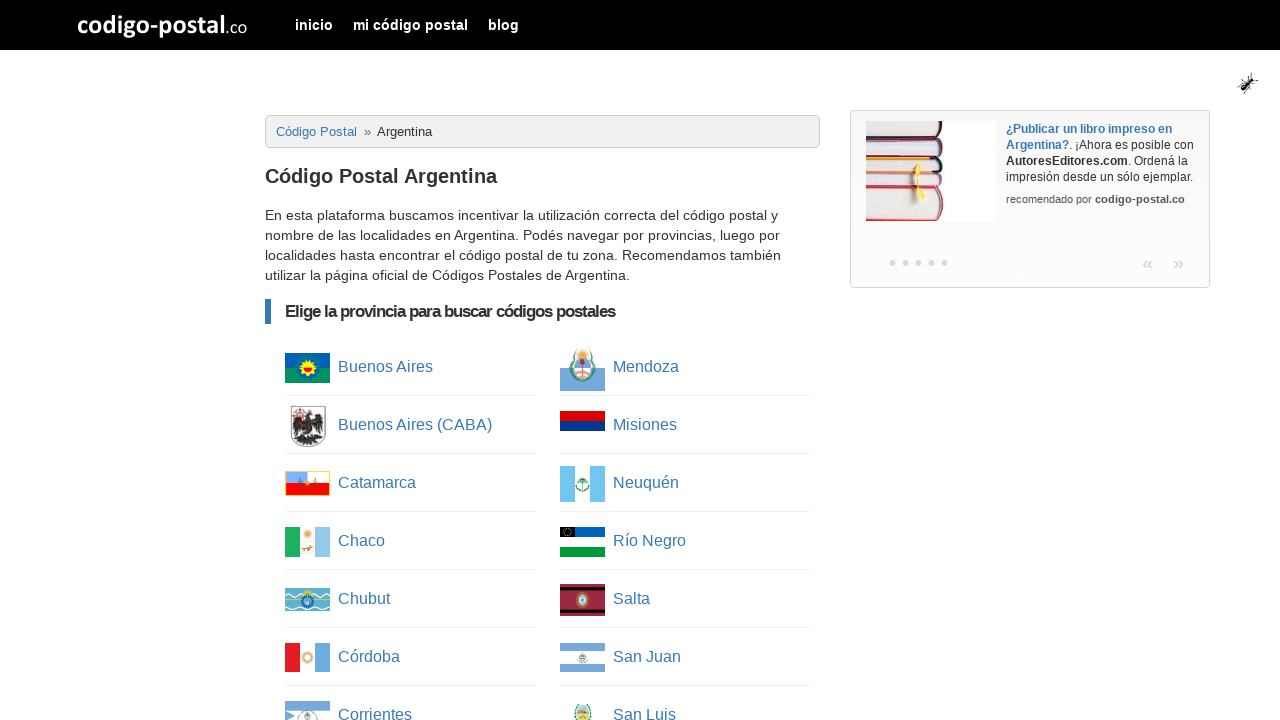

Column list loaded on regional page
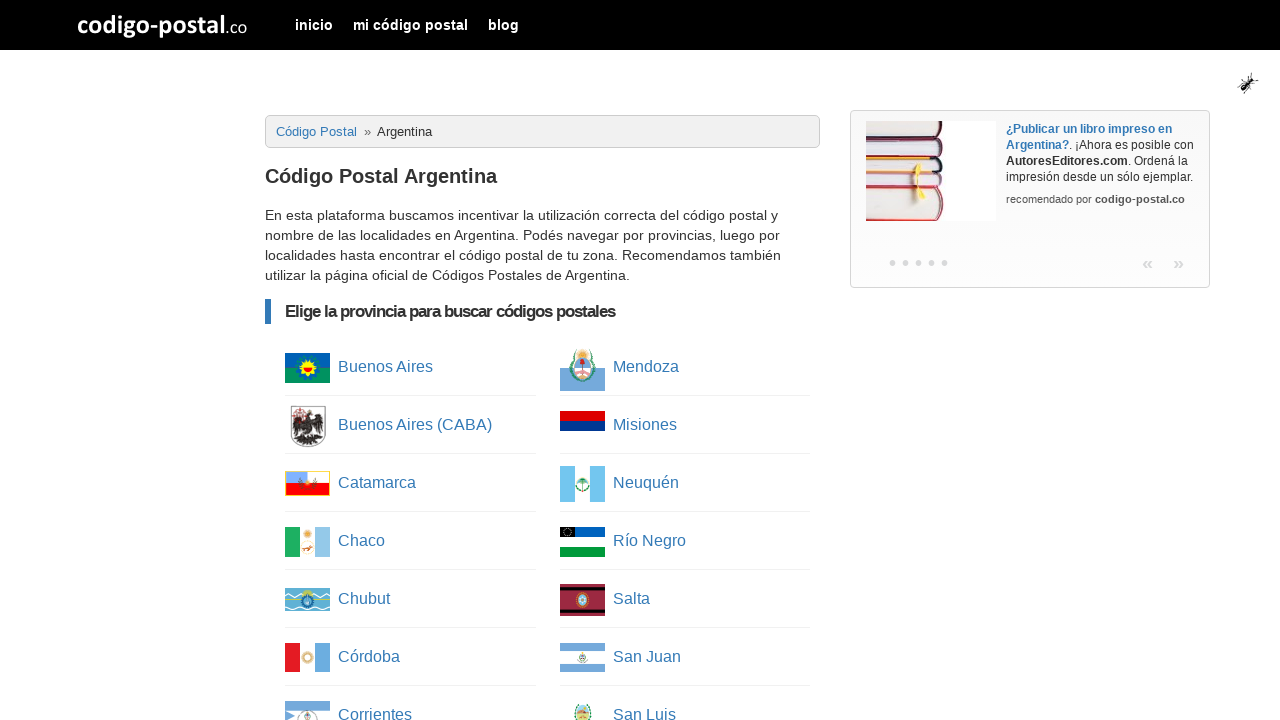

Clicked on first item in column list at (308, 368) on ul[class="column-list"] li:first-child a
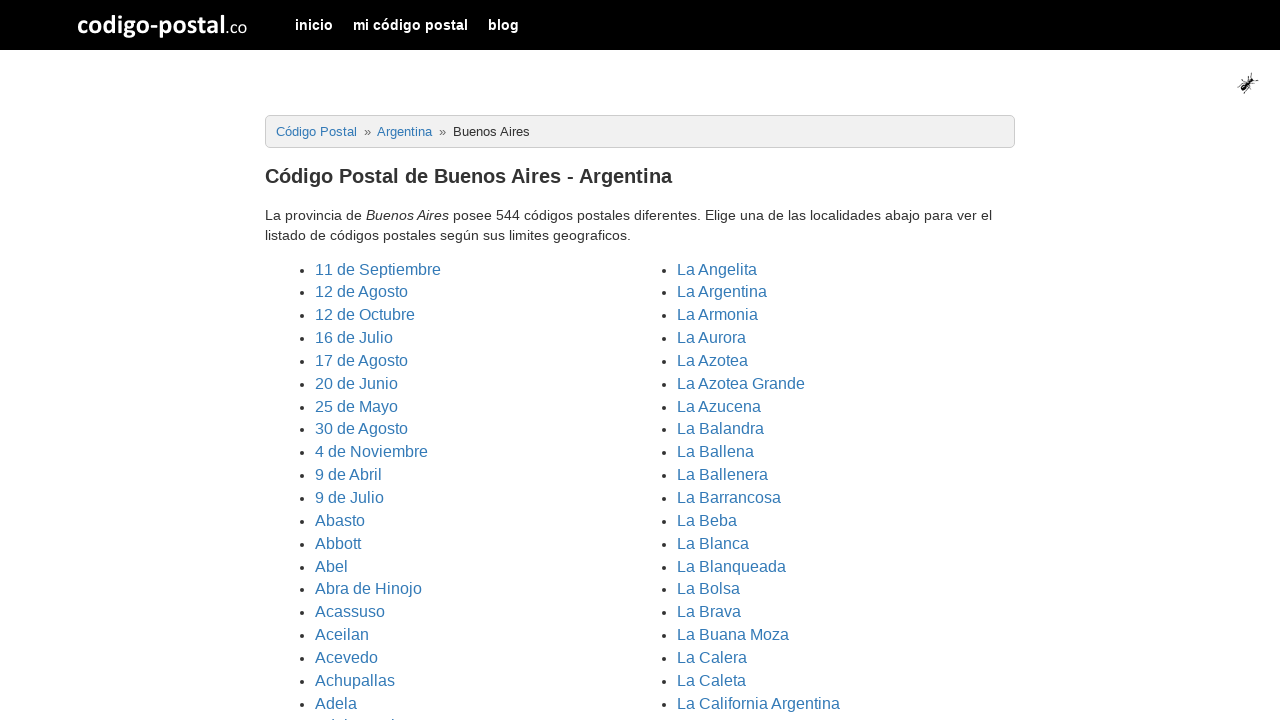

Cities list loaded
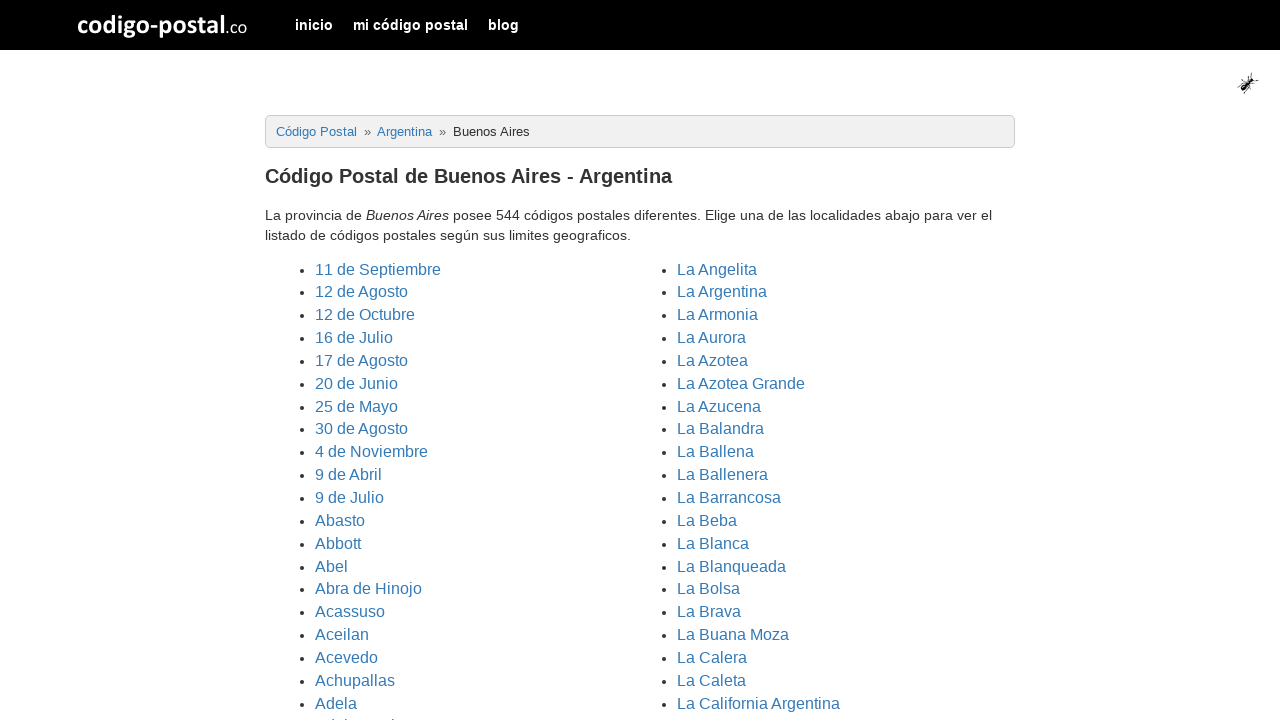

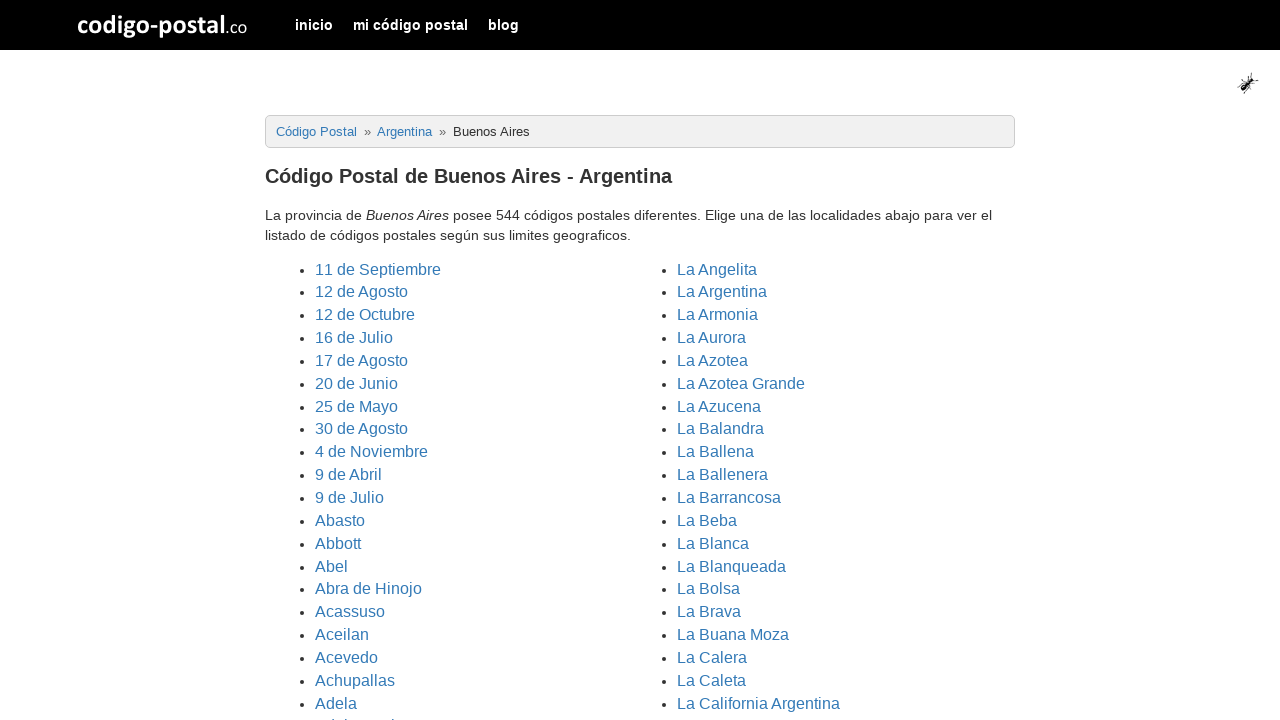